Tests text field interaction by typing text into a username field, verifying the value, clearing it, and verifying it's empty

Starting URL: https://demoqa.com/text-box

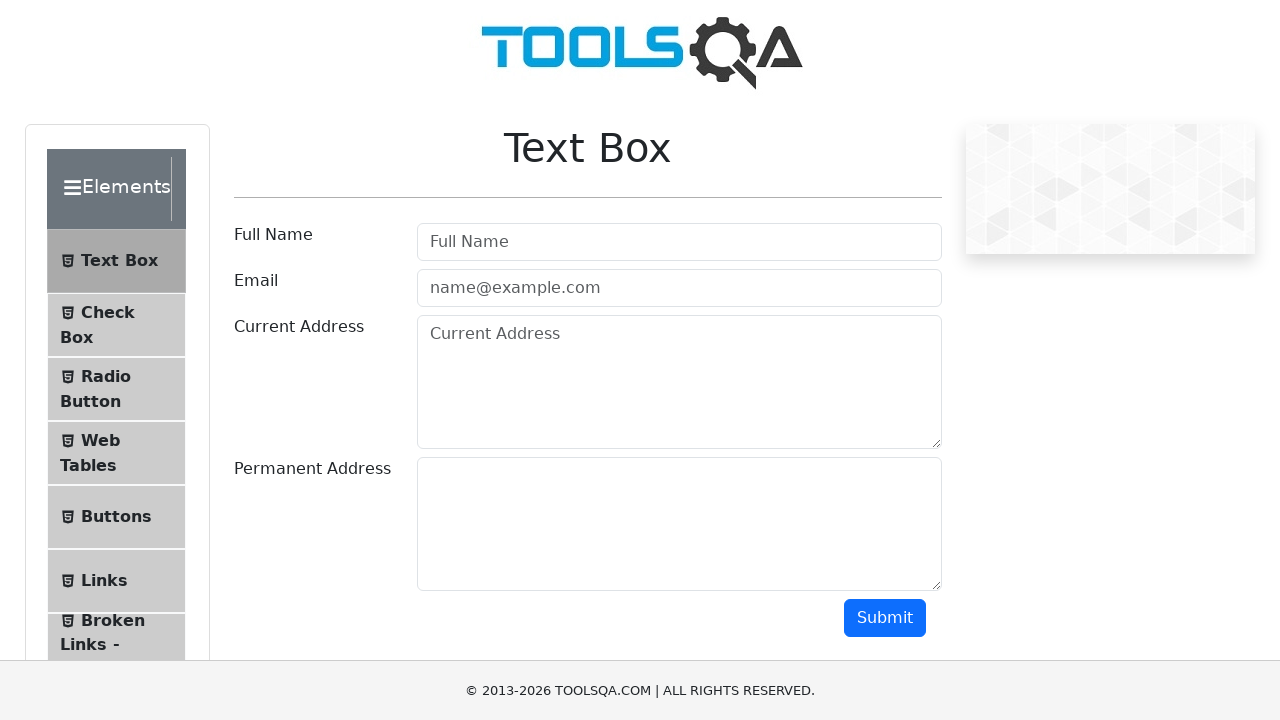

Entered 'Clear this text' into the username field on #userName
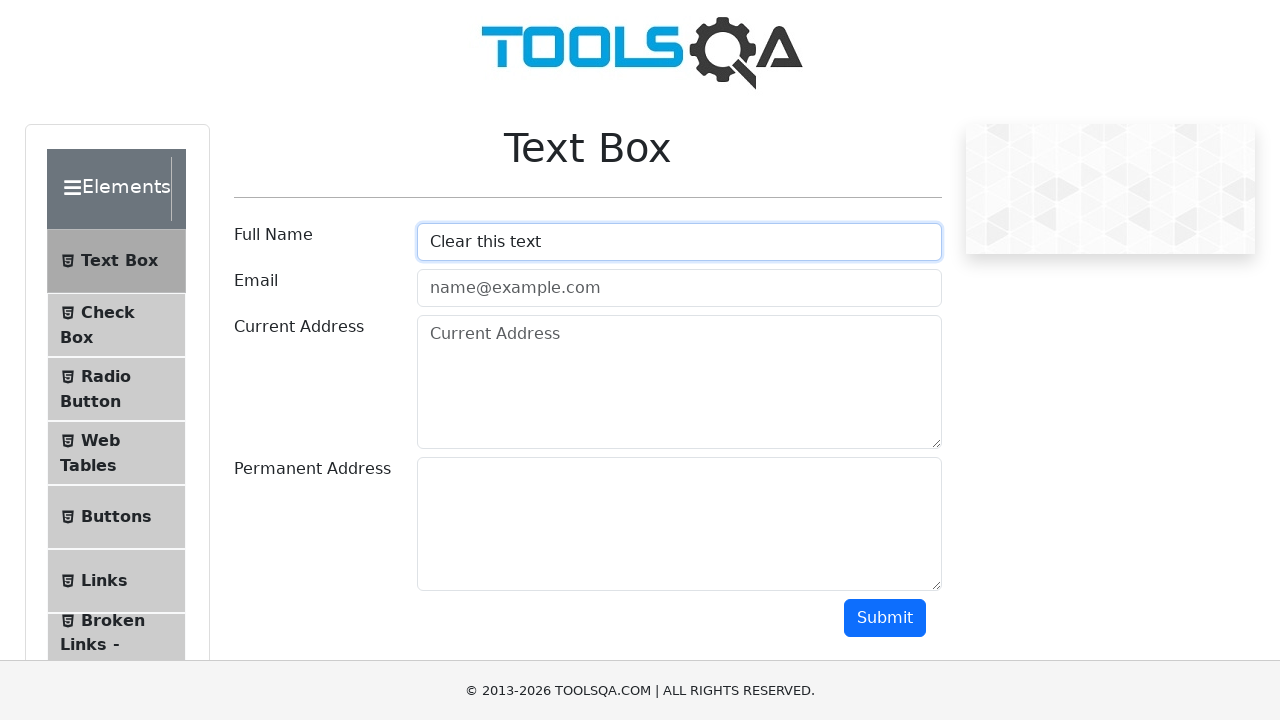

Verified that username field contains 'Clear this text'
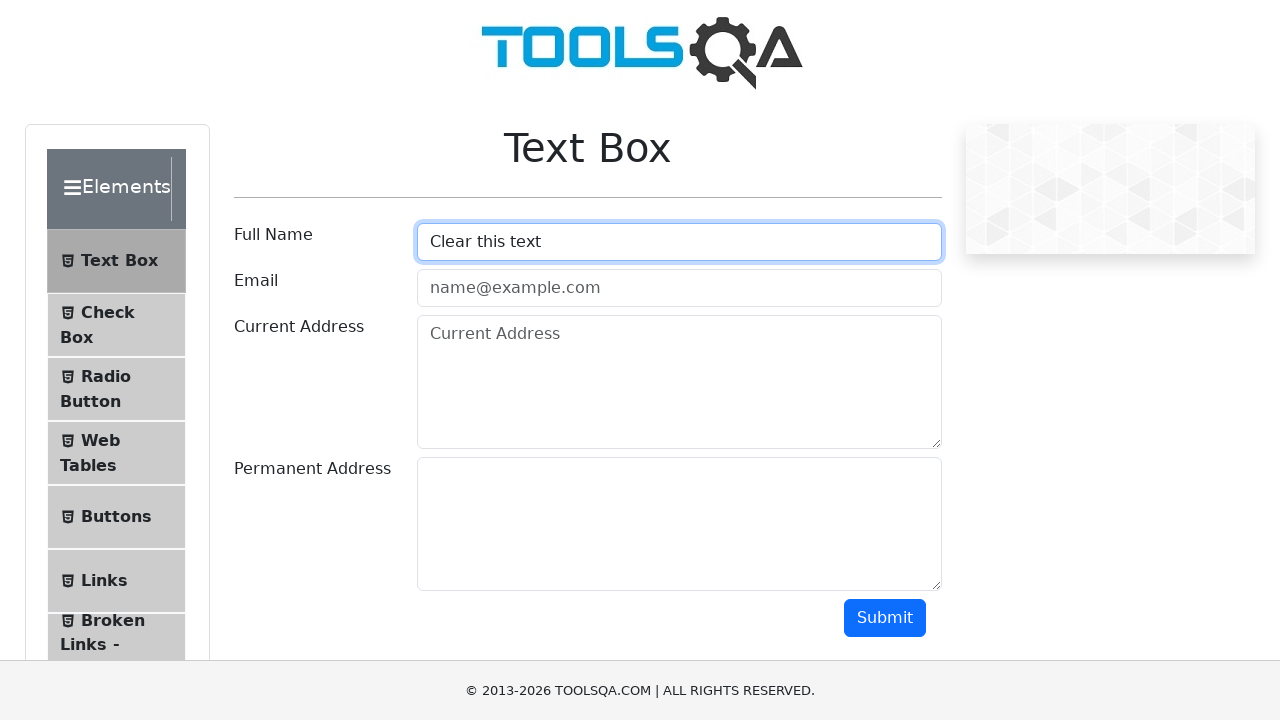

Cleared the username field on #userName
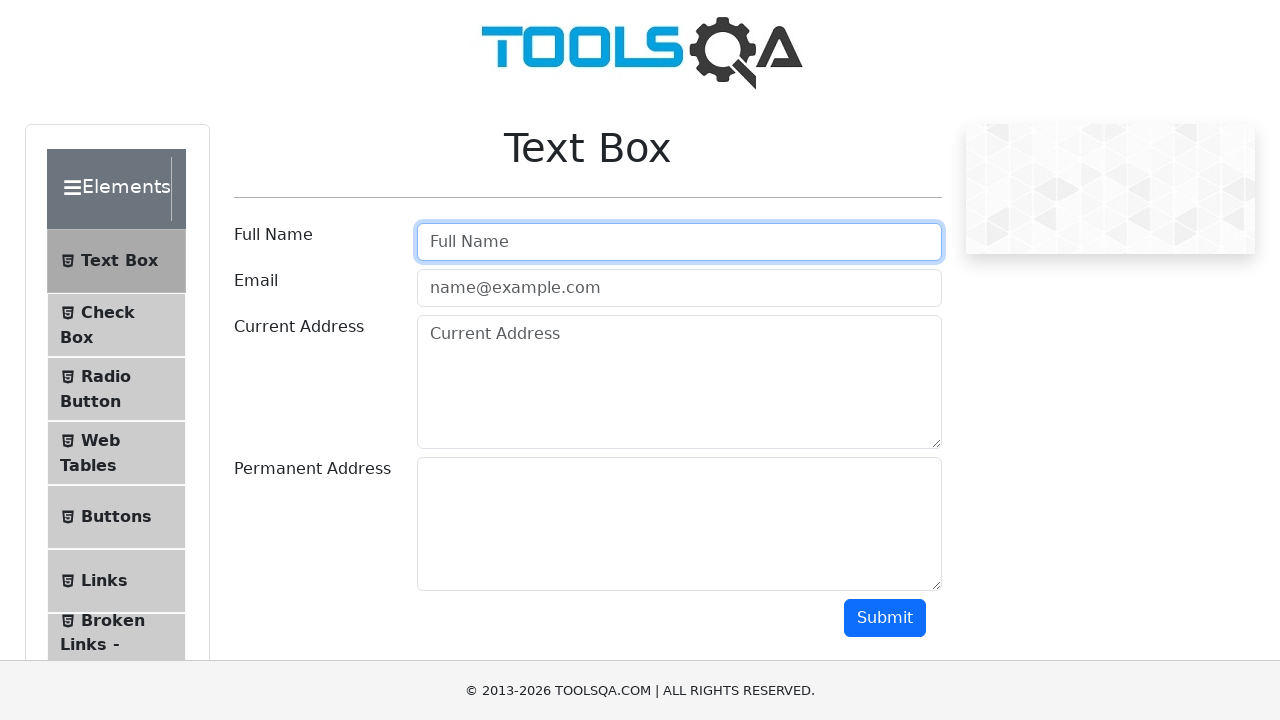

Verified that username field is now empty
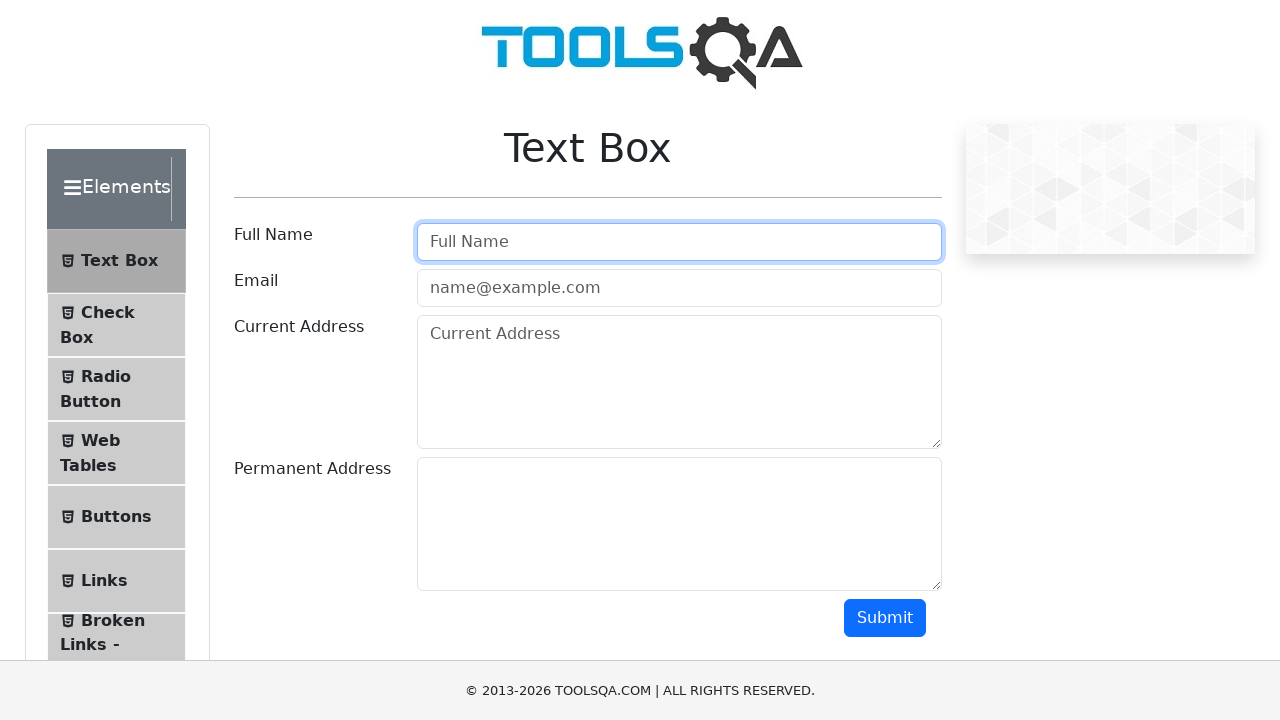

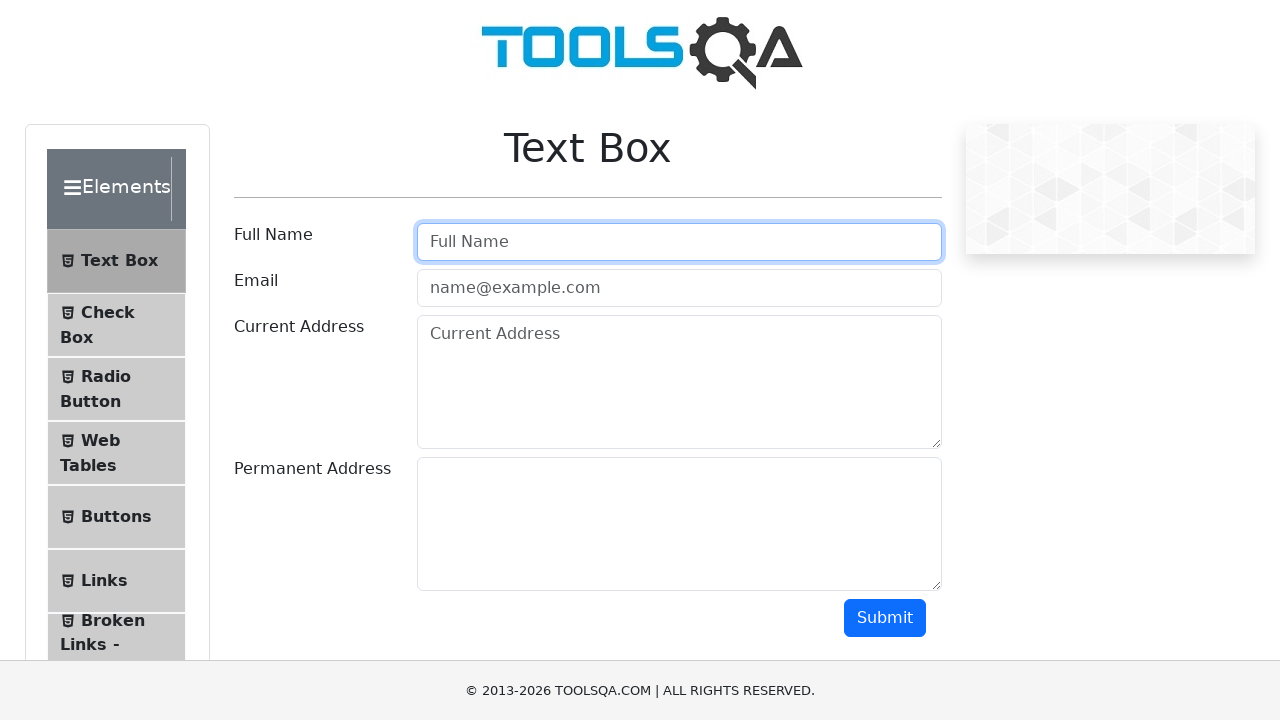